Tests the search functionality on a product offers page by searching for "Carrot" and verifying filtered results

Starting URL: https://rahulshettyacademy.com/seleniumPractise/#/offers

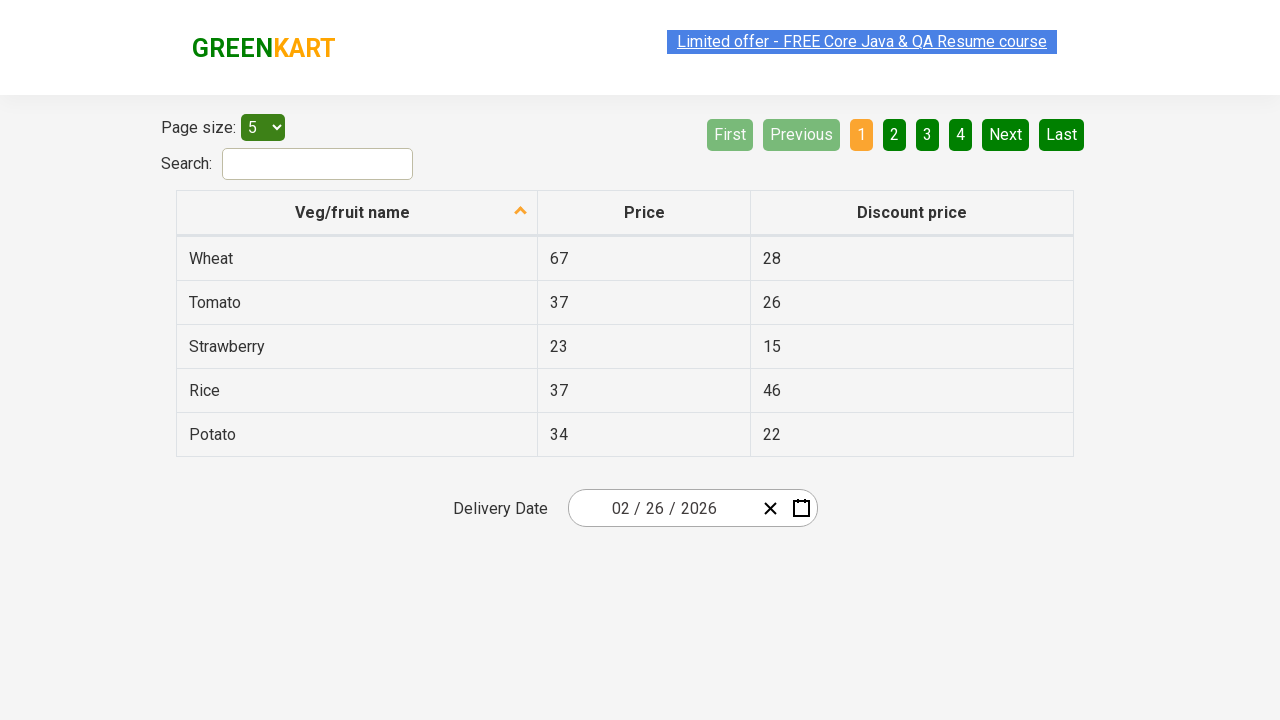

Filled search field with 'Carrot' on input#search-field
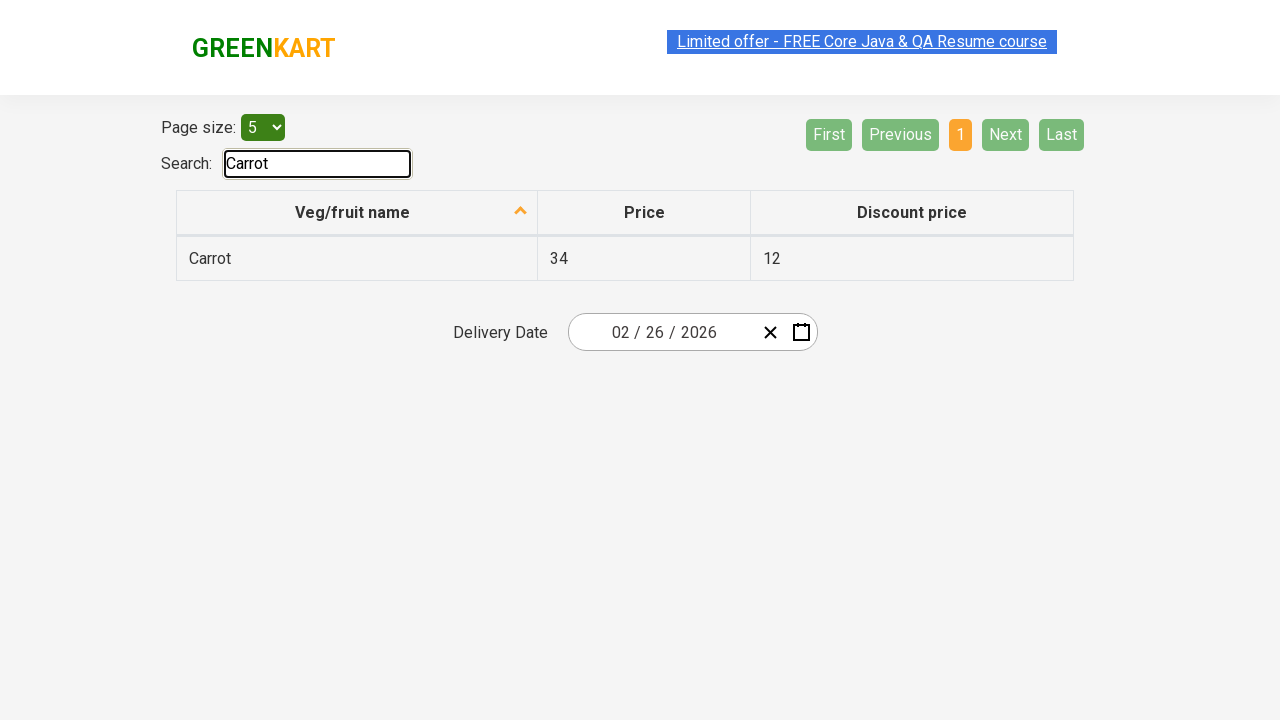

Waited 1000ms for filtering to apply
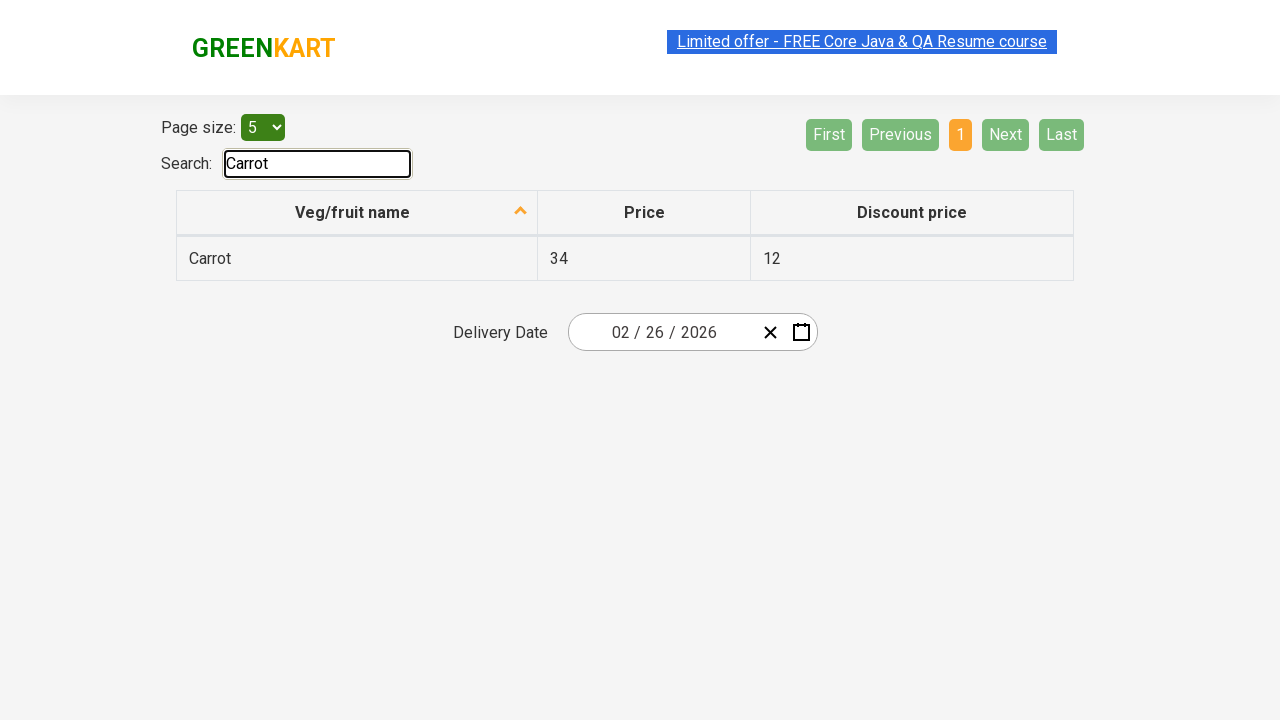

Retrieved all items from table
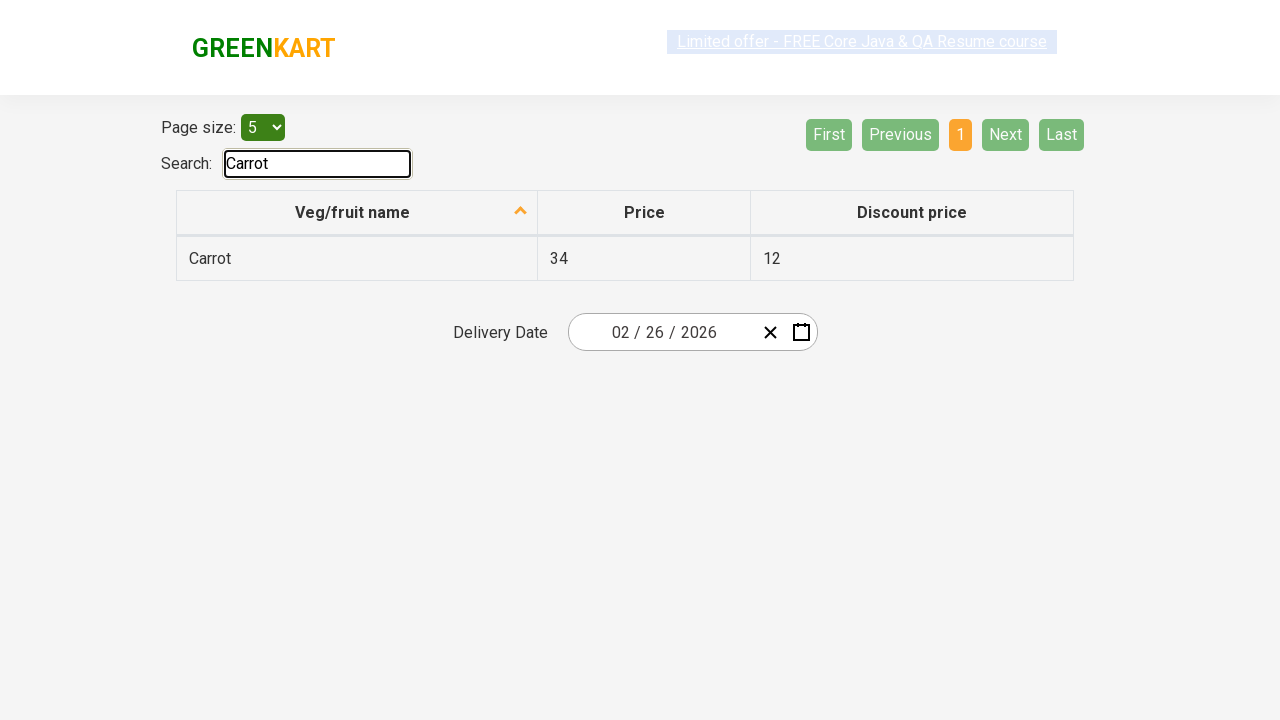

Filtered items containing 'Carrot' - found 1 matching items
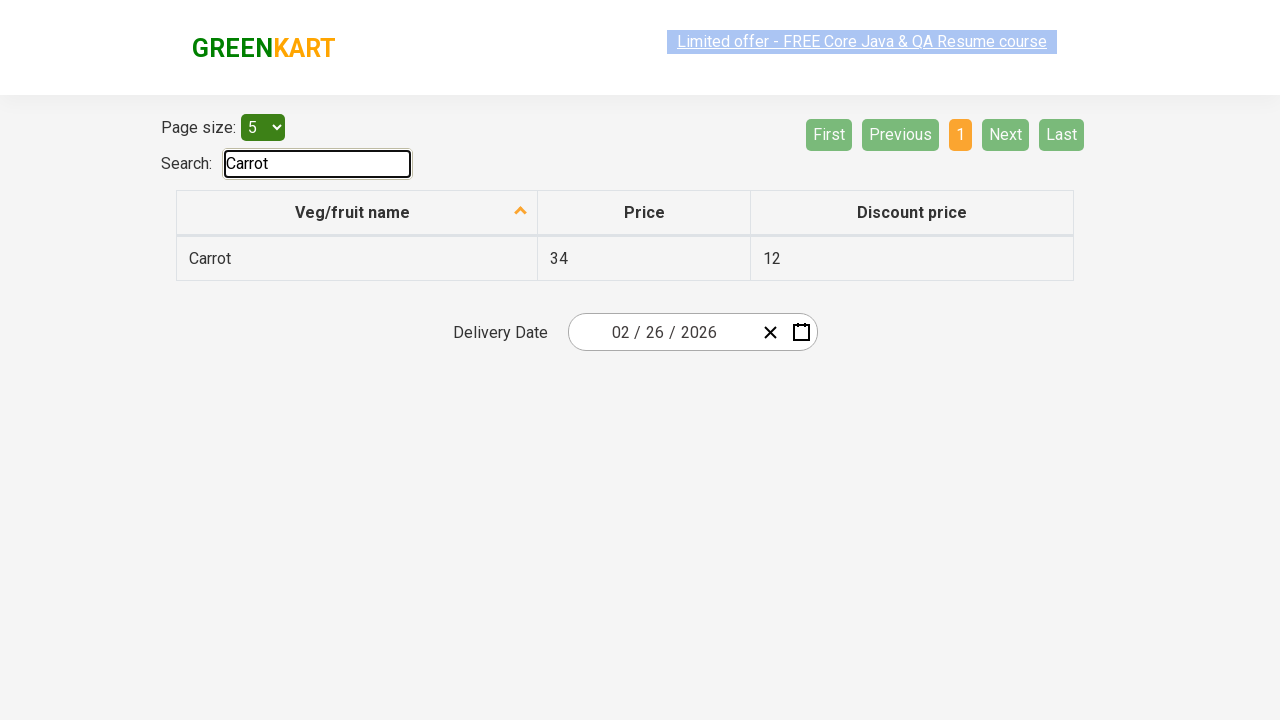

Verified all filtered results contain 'Carrot' - assertion passed
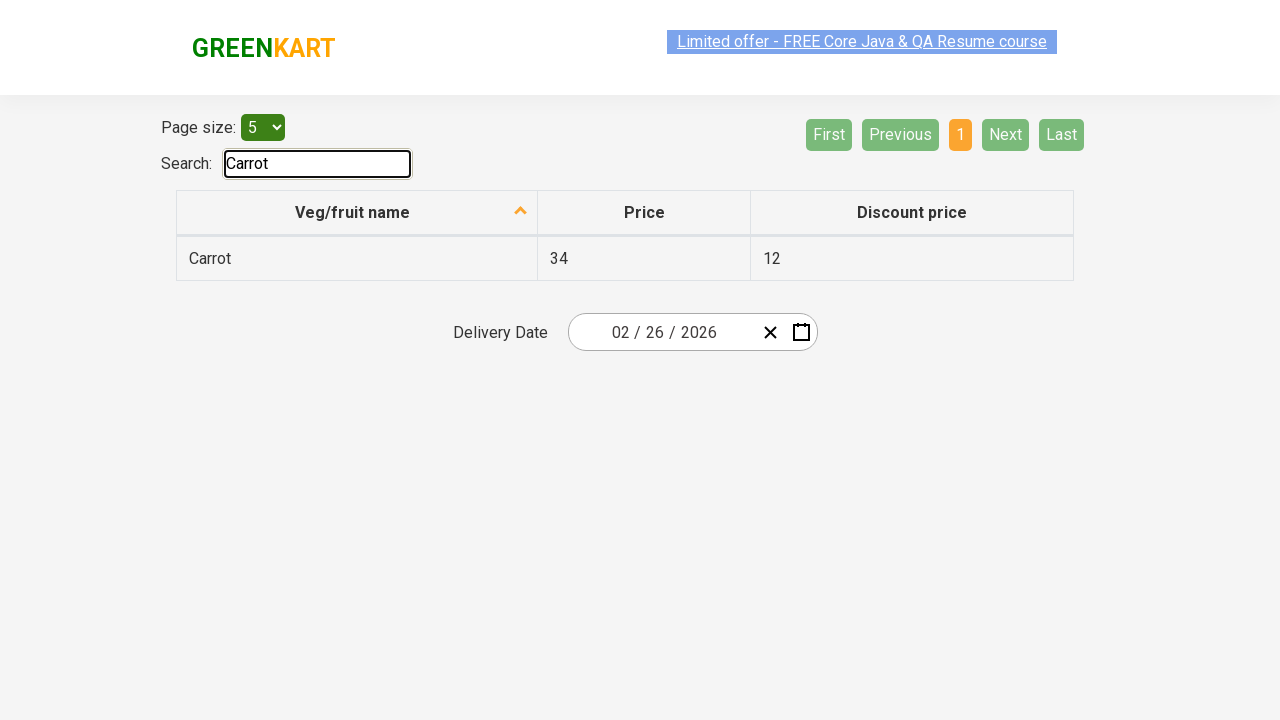

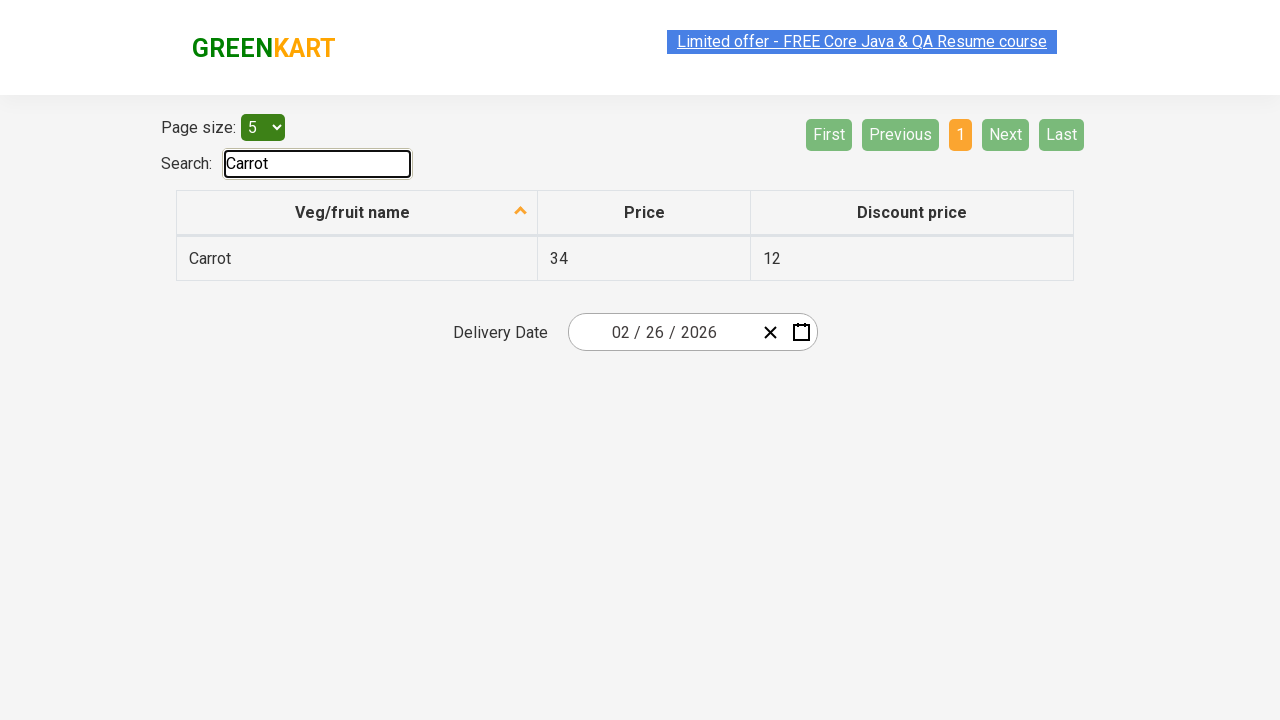